Tests handling multiple browser windows by opening popup windows, switching between them, interacting with elements in each window, and closing them in sequence

Starting URL: https://omayo.blogspot.com/

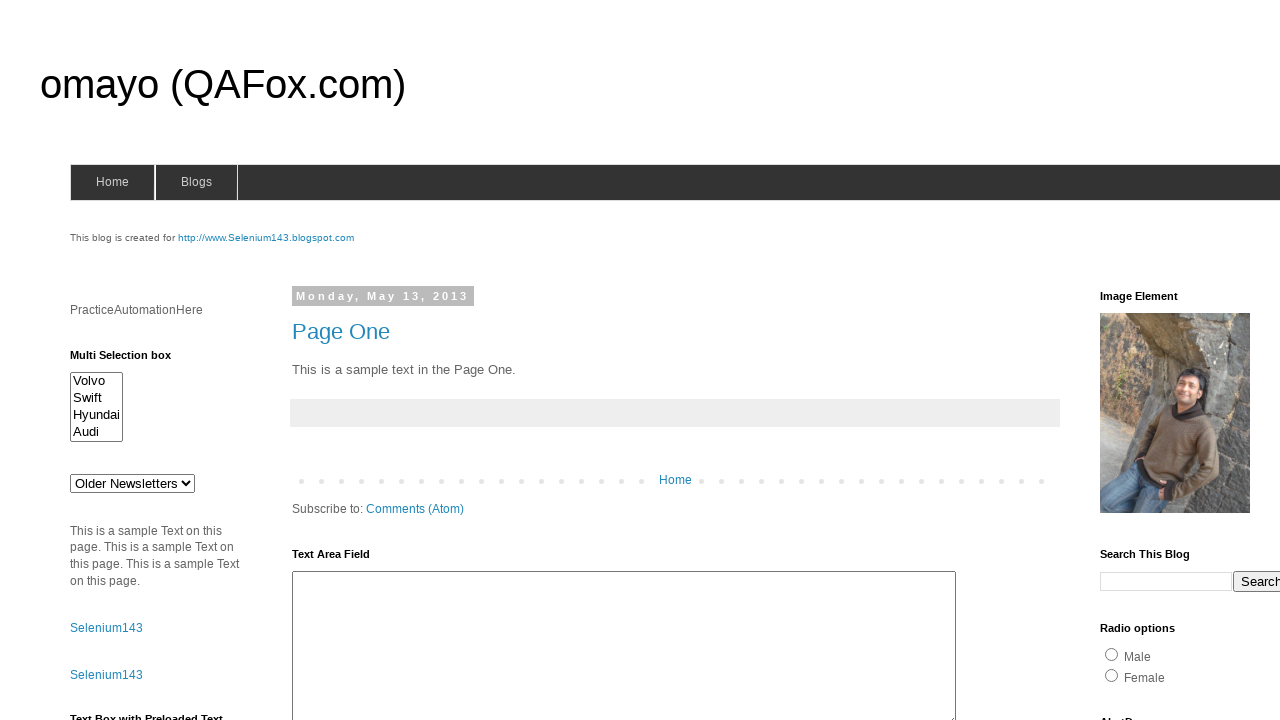

Filled text area with 'Arun Motoori' in main window on #ta1
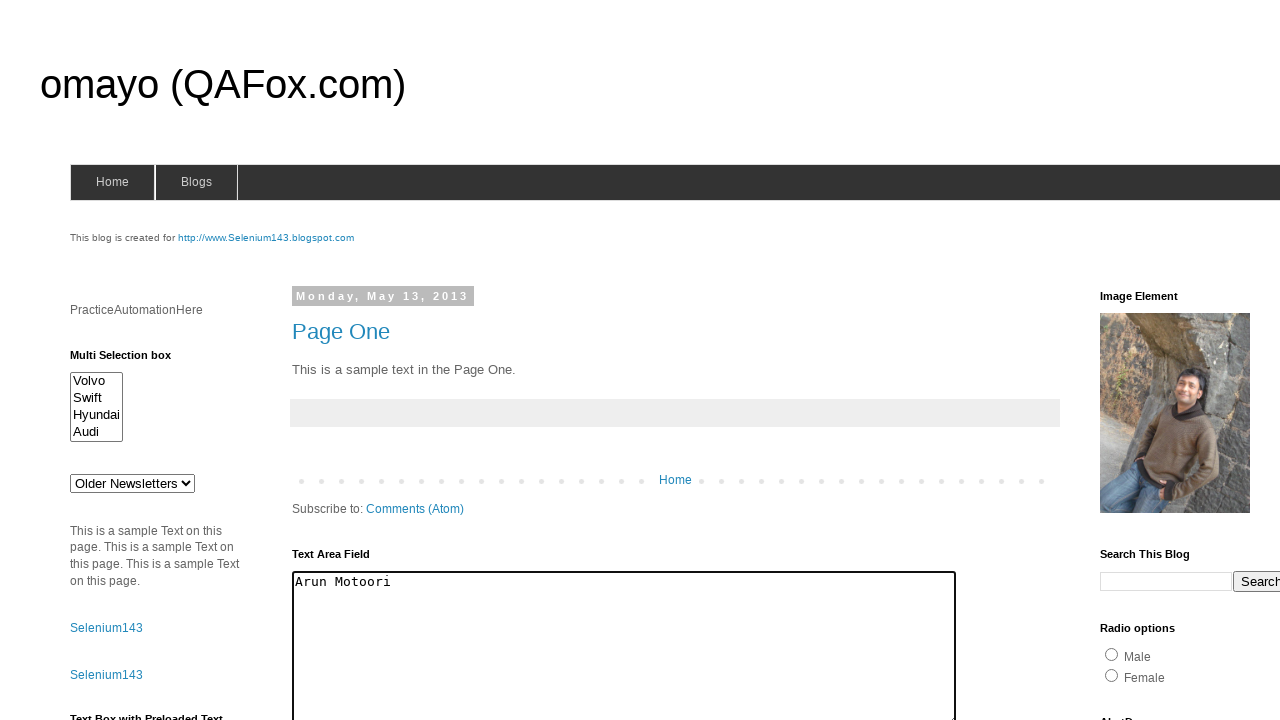

Clicked selenium143 link to open child window at (266, 238) on #selenium143
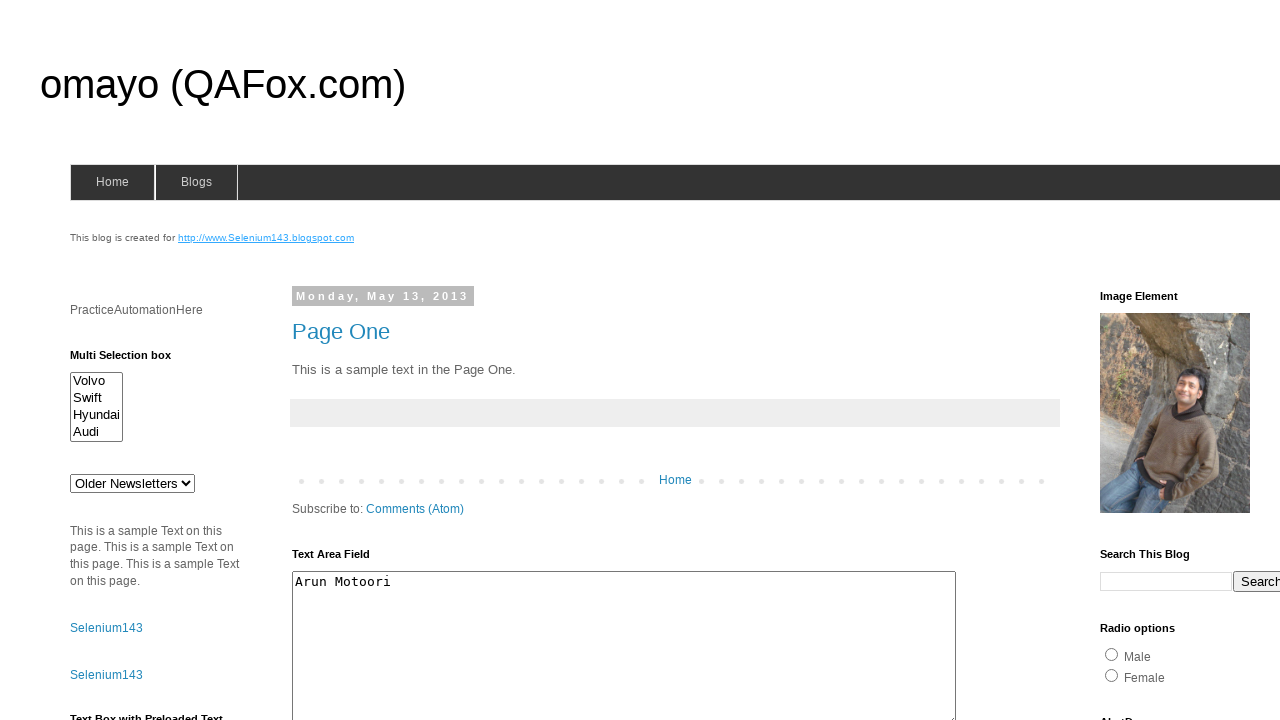

Child window (selenium143) opened and acquired
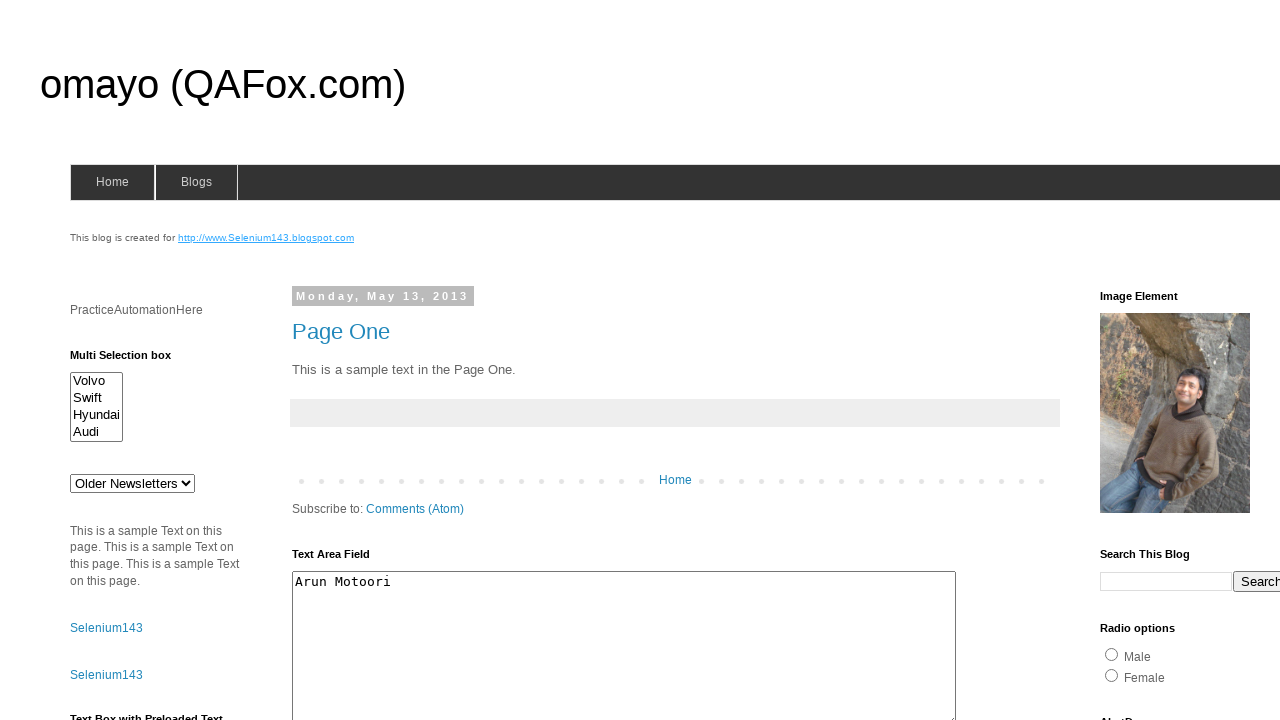

Clicked 'Open a popup window' link at (132, 360) on text='Open a popup window'
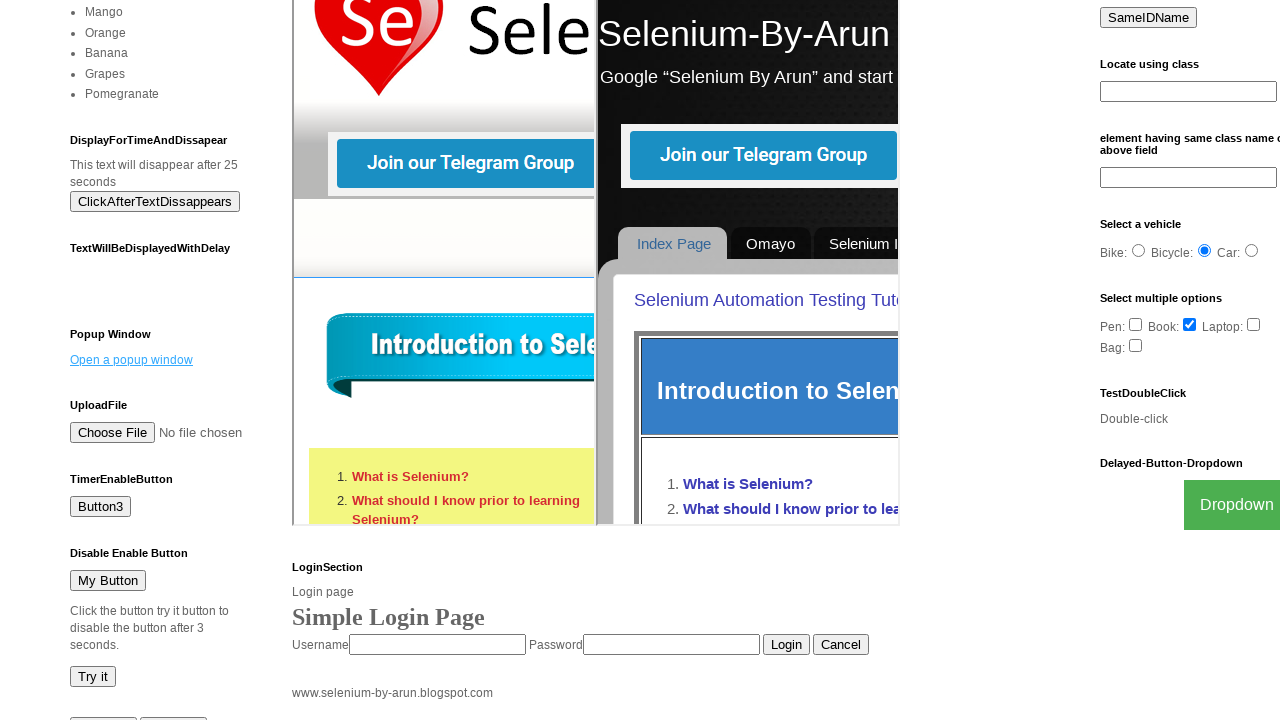

Popup window opened and acquired
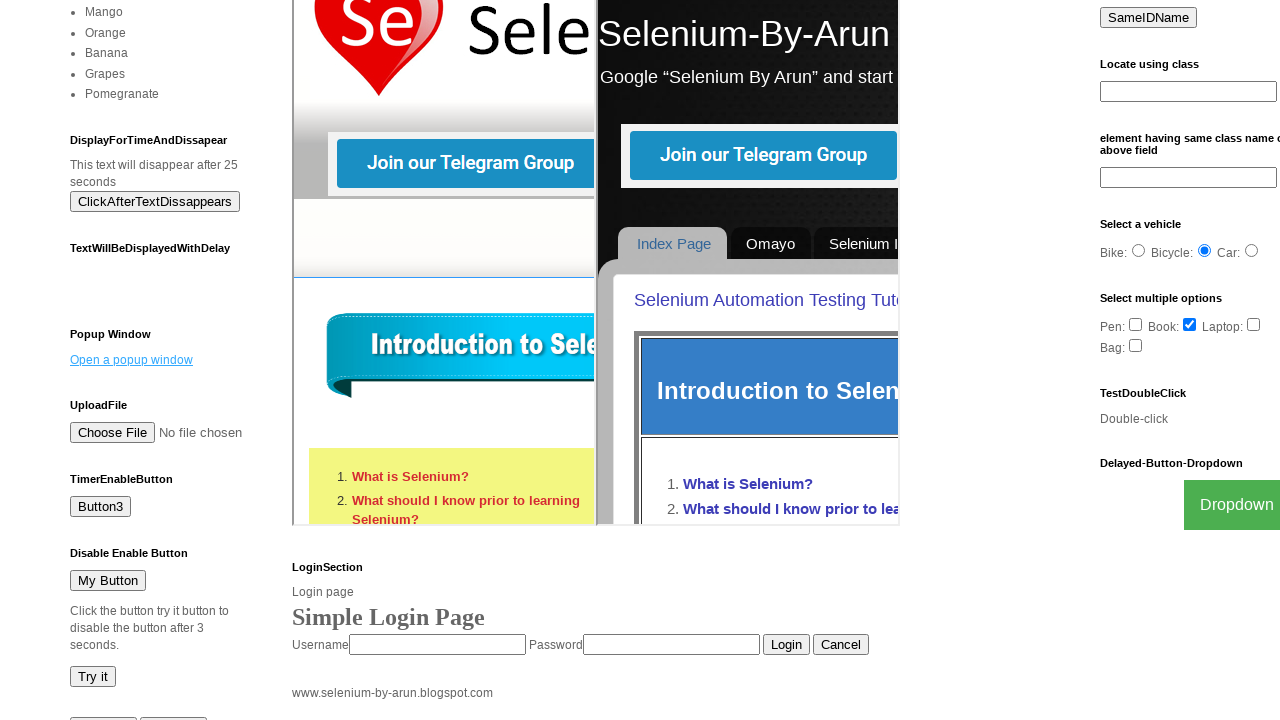

Retrieved heading text from popup window: 'New Window'
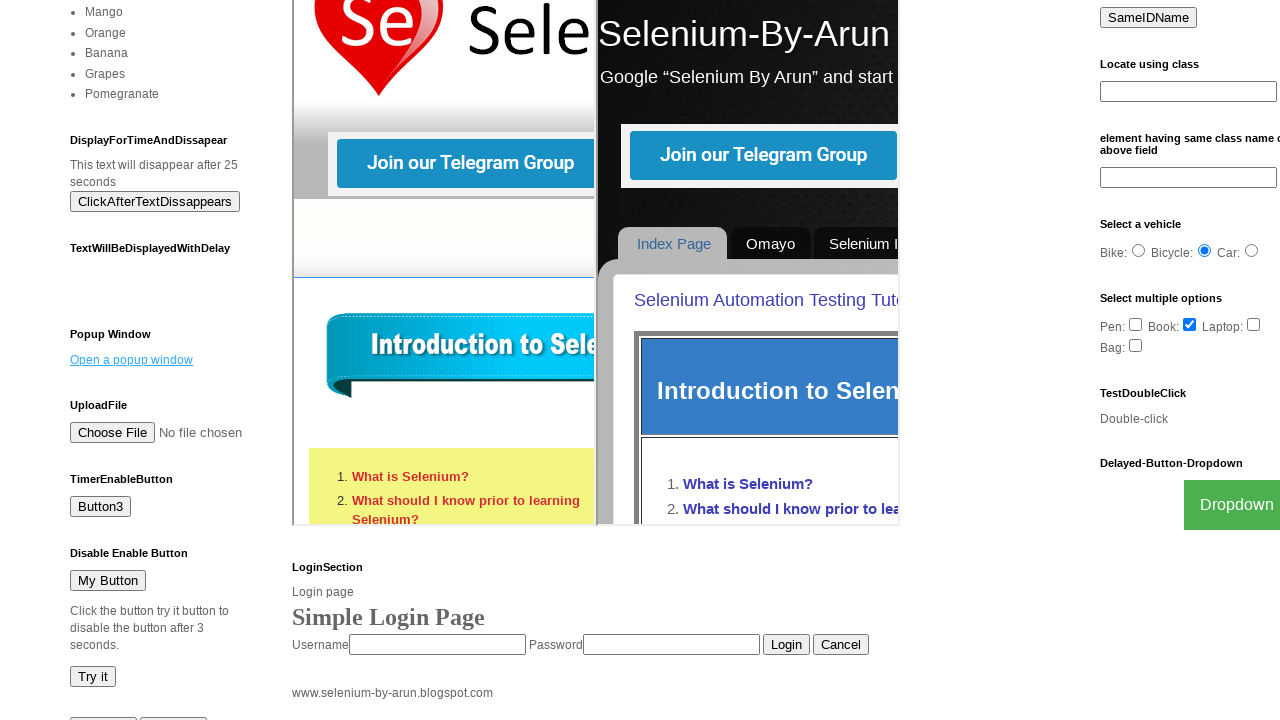

Closed popup window
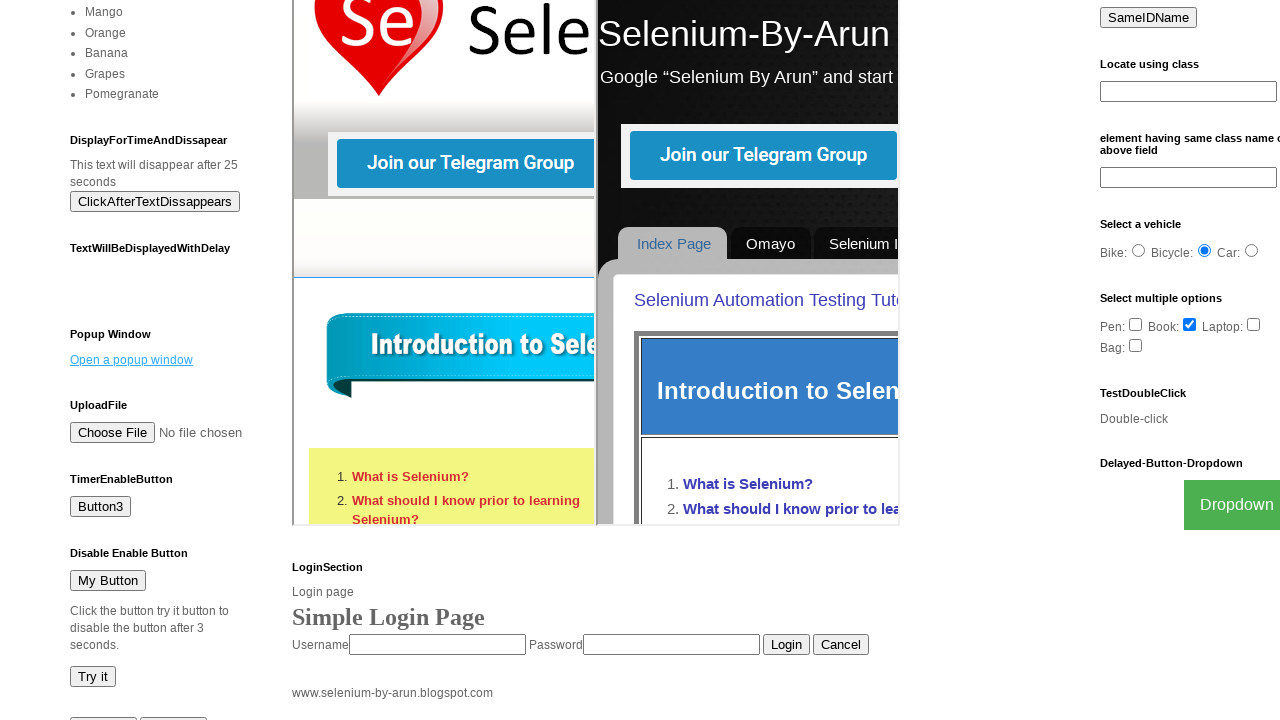

Retrieved title from selenium143 window: 'Selenium143'
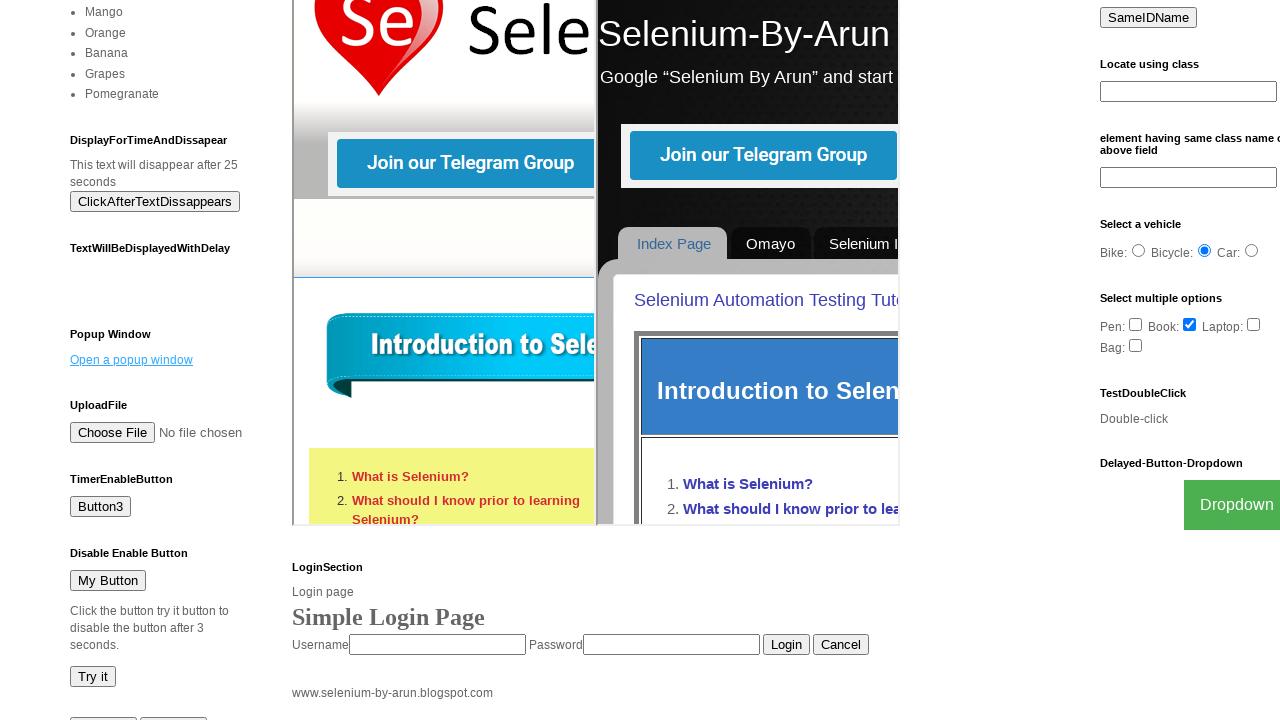

Closed selenium143 window
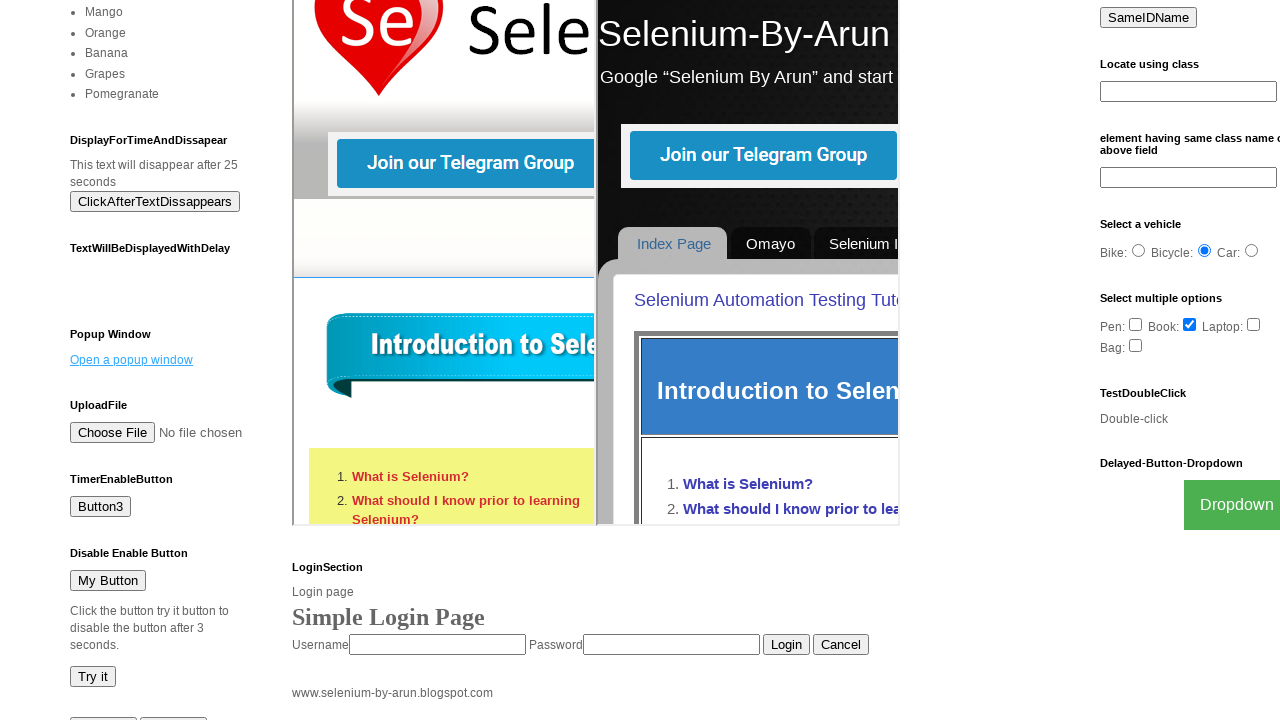

Cleared text area in main window on #ta1
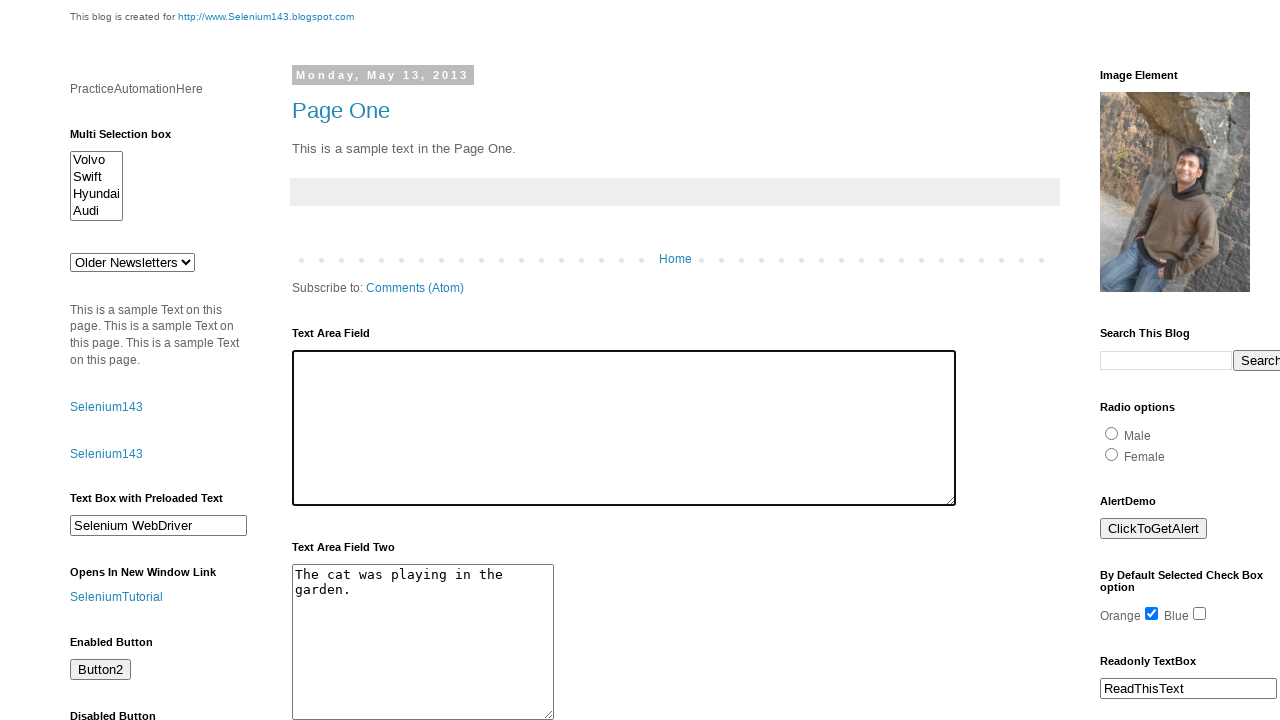

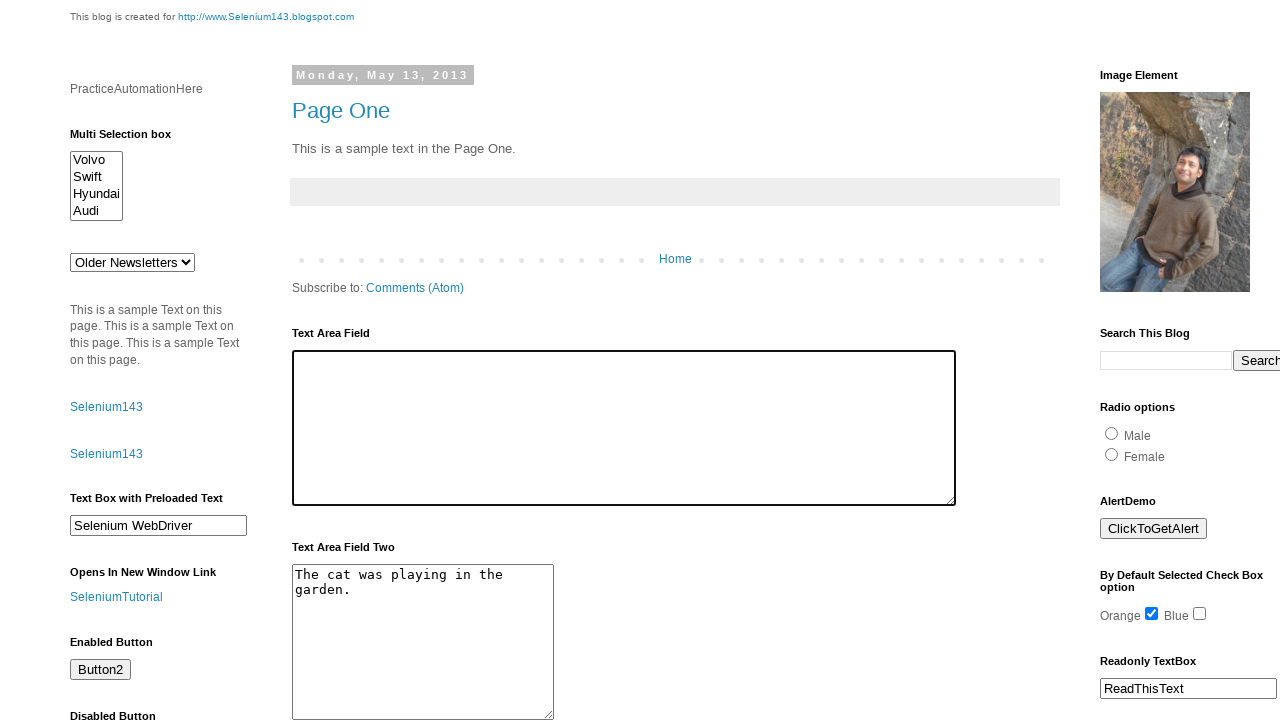